Navigates to GoDaddy website and verifies the page title and URL match expected values

Starting URL: https://www.godaddy.com/

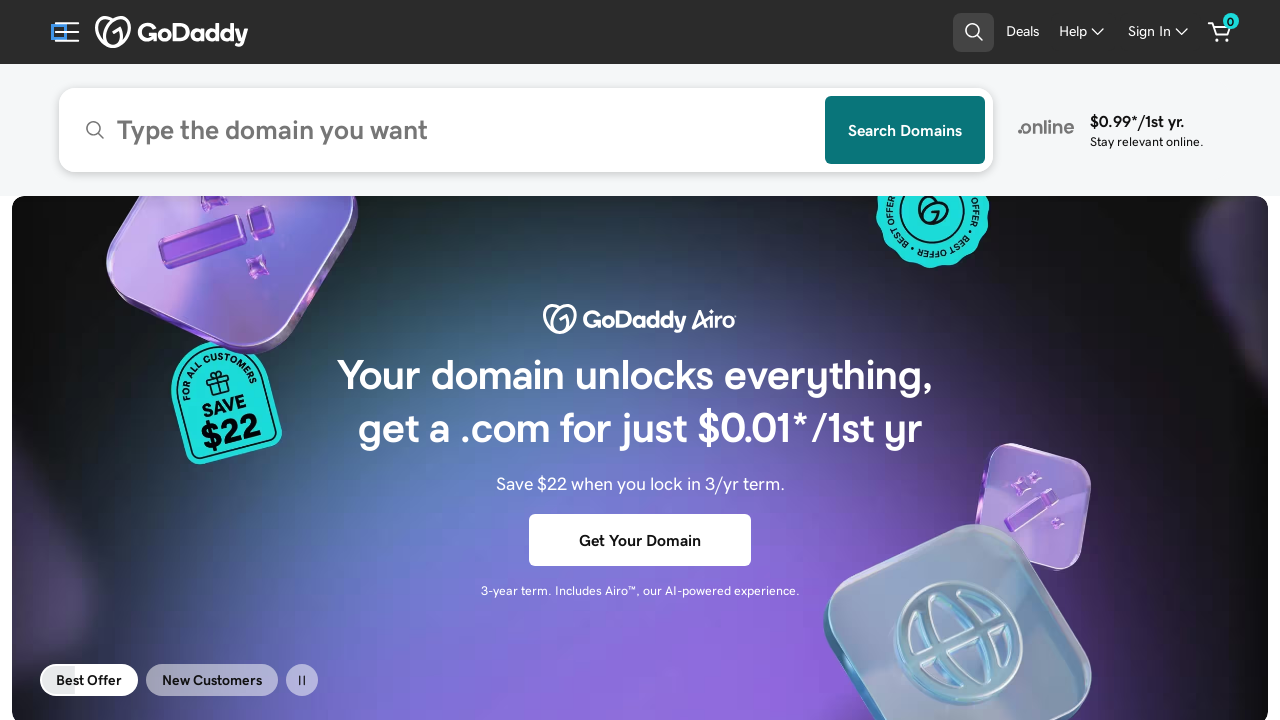

Retrieved page title
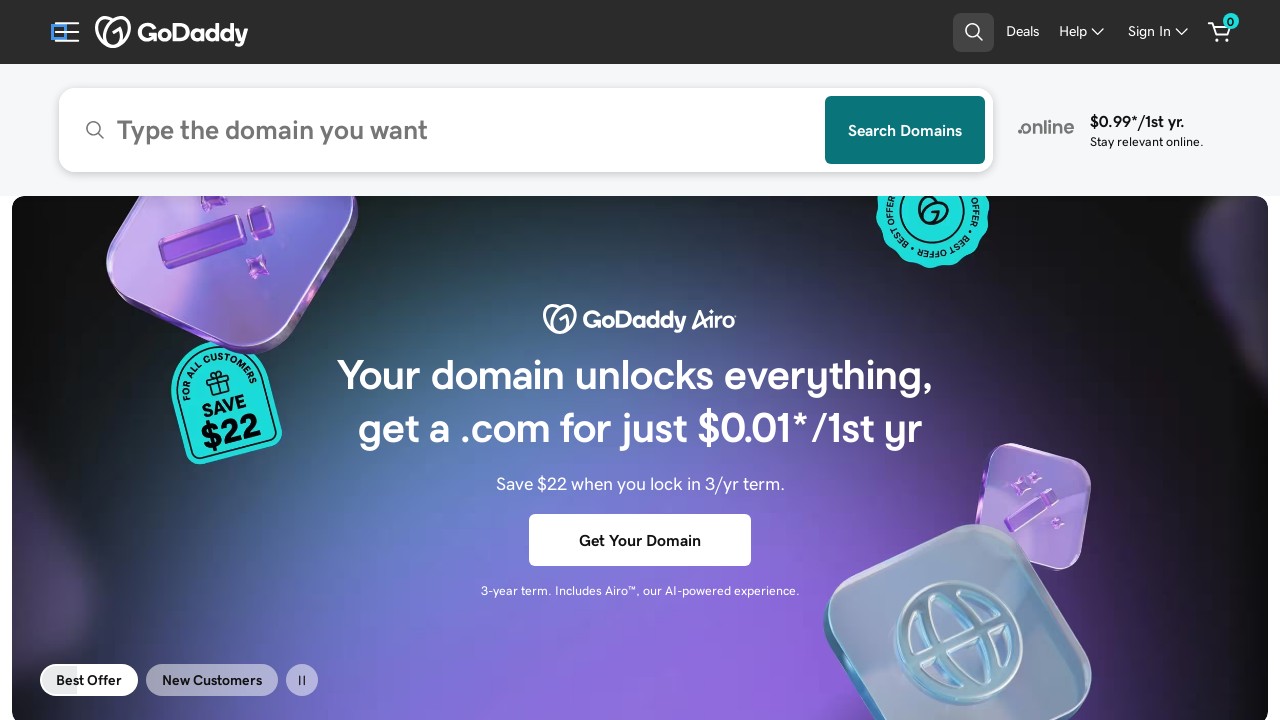

Verified page title matches expected value
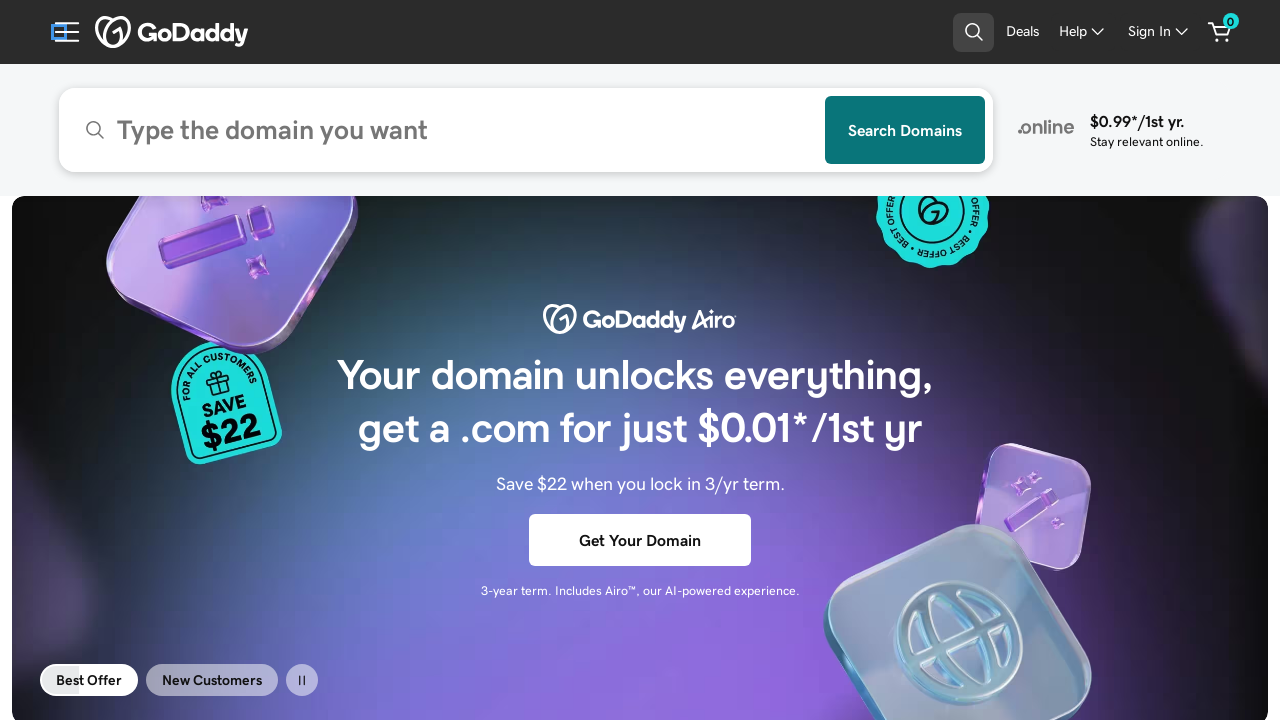

Retrieved current page URL
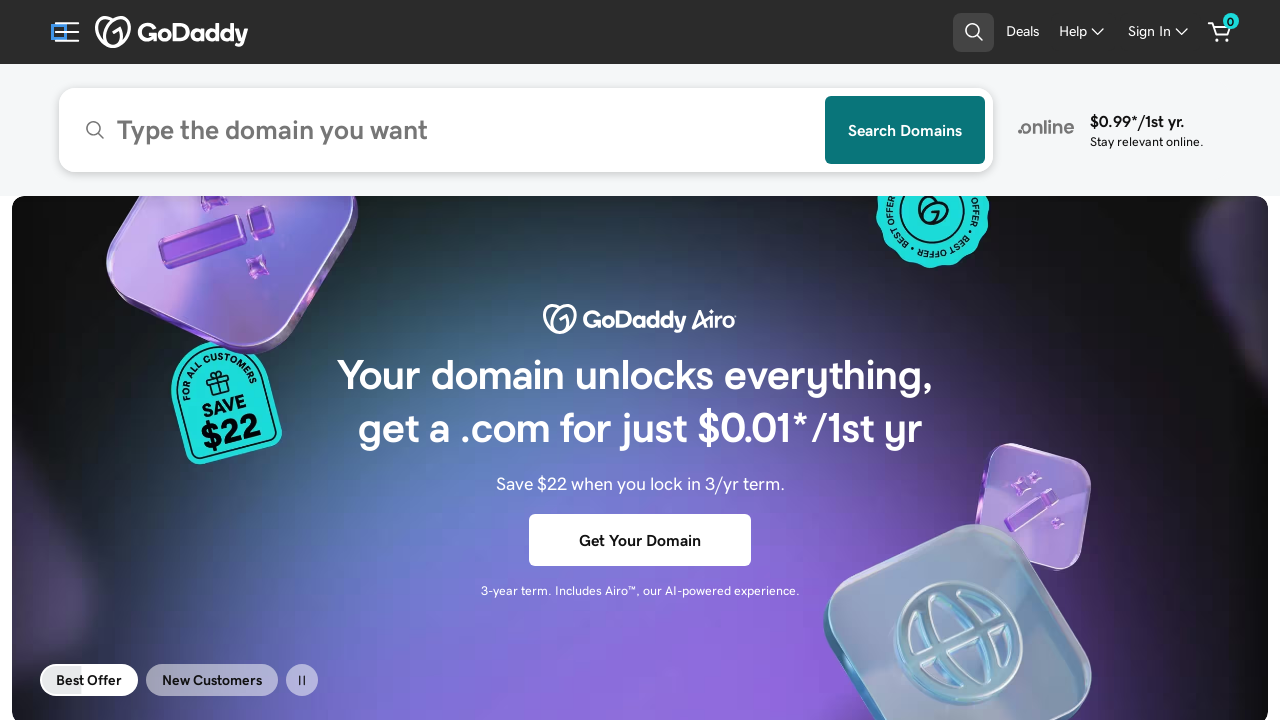

Verified page URL matches expected value
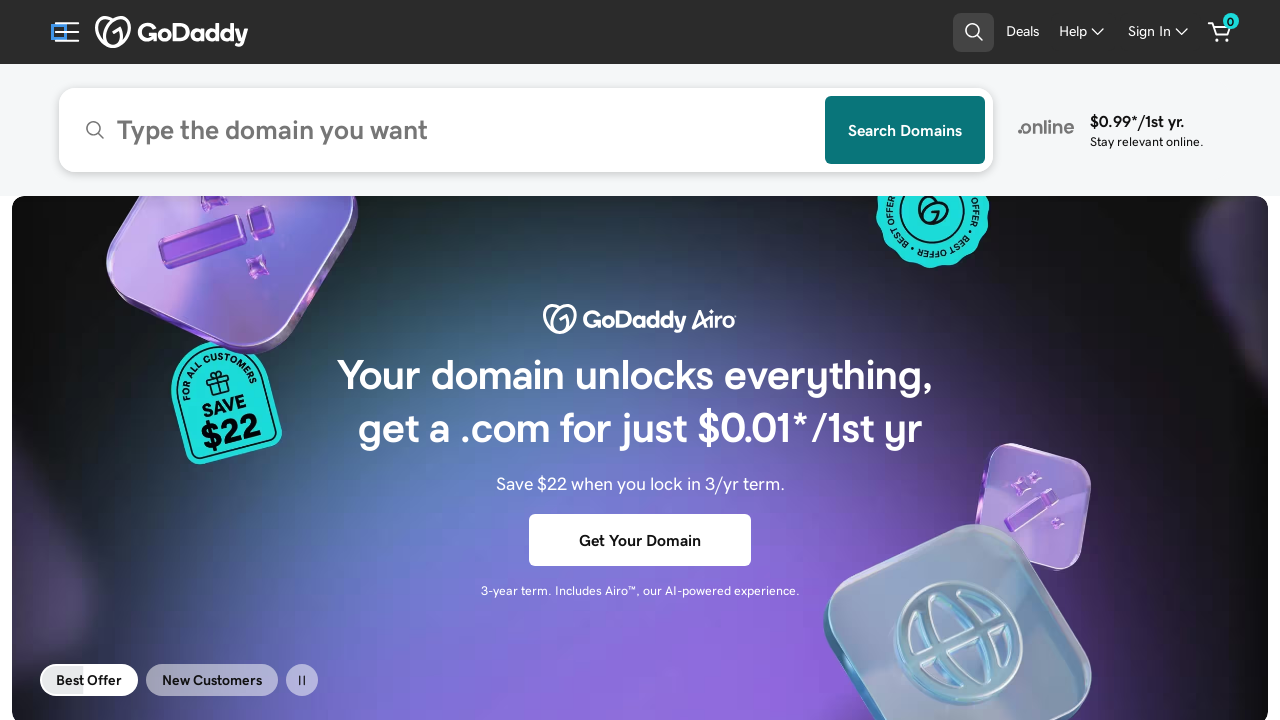

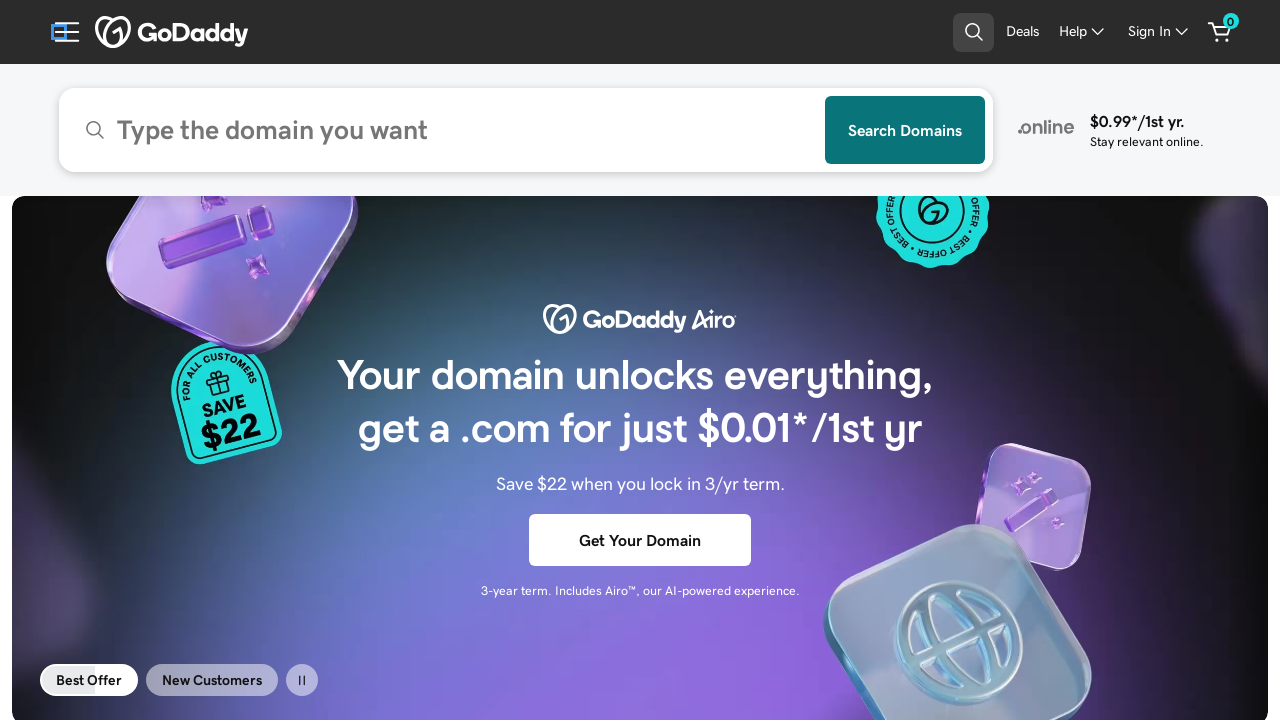